Tests scrolling functionality by scrolling to a footer element that is out of view

Starting URL: https://selenium.dev/selenium/web/scrolling_tests/frame_with_nested_scrolling_frame_out_of_view.html

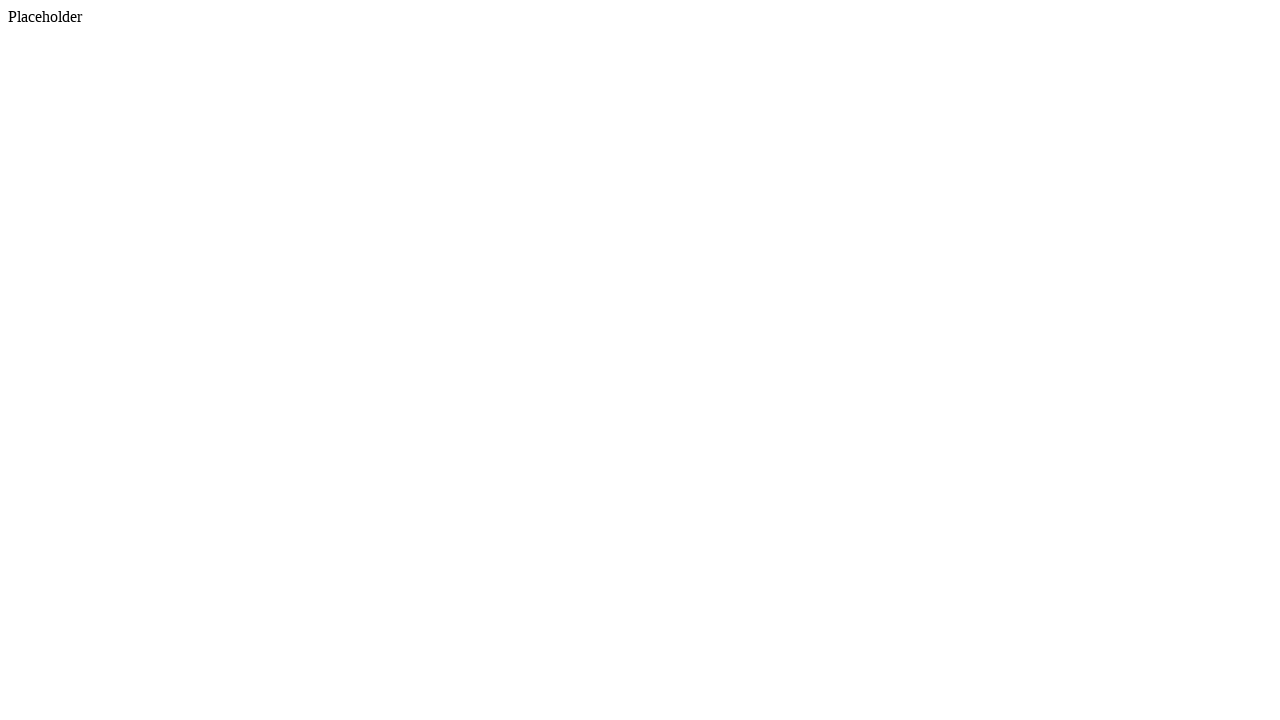

Located footer element
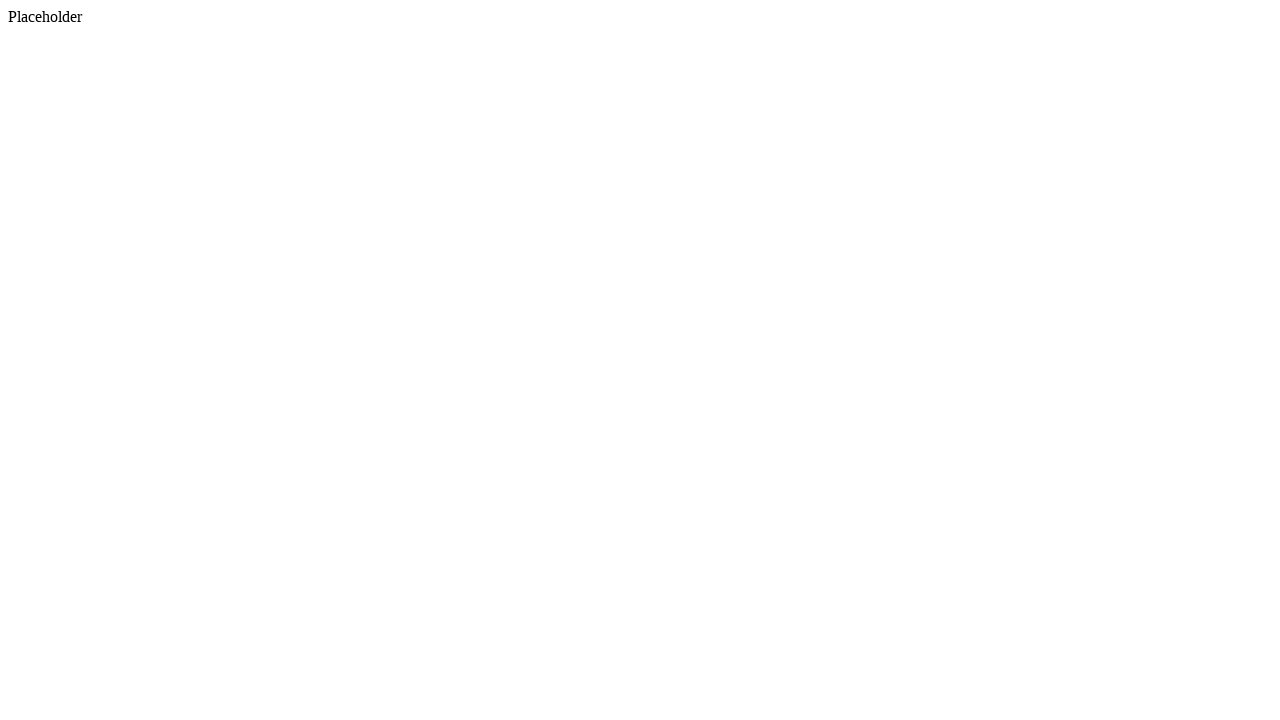

Retrieved bounding box of footer element
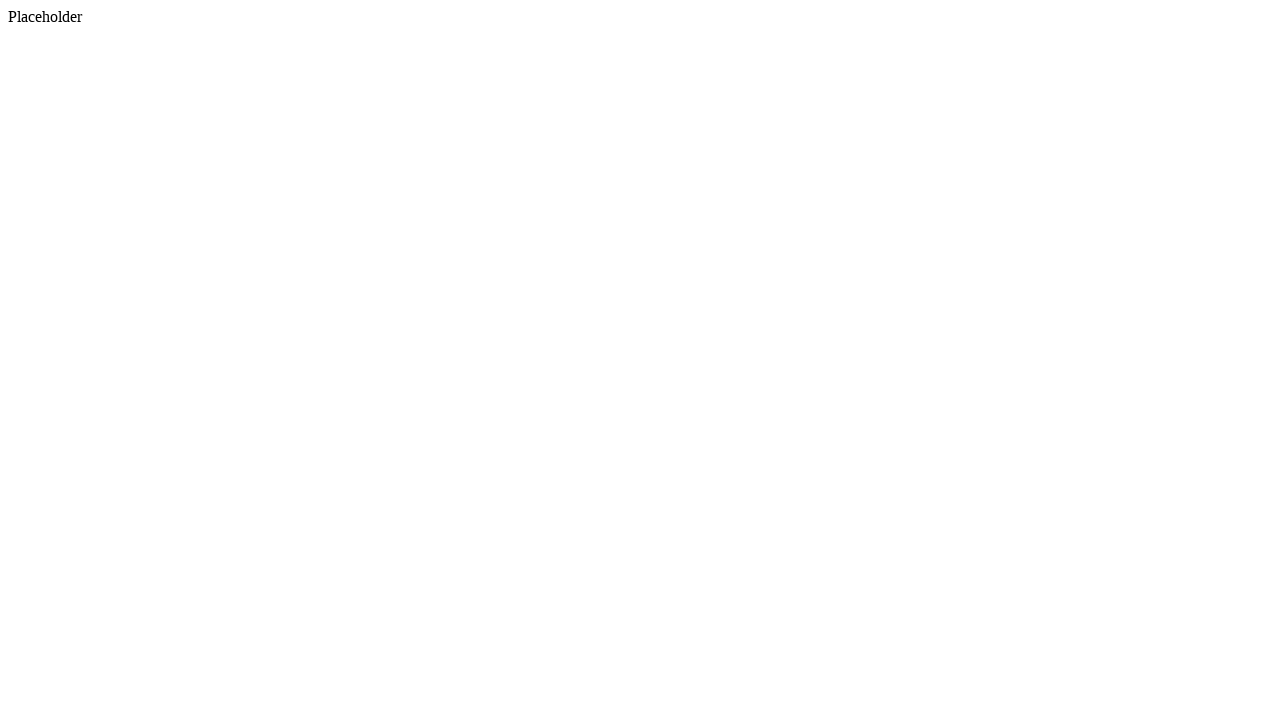

Calculated scroll distance: 5216 pixels
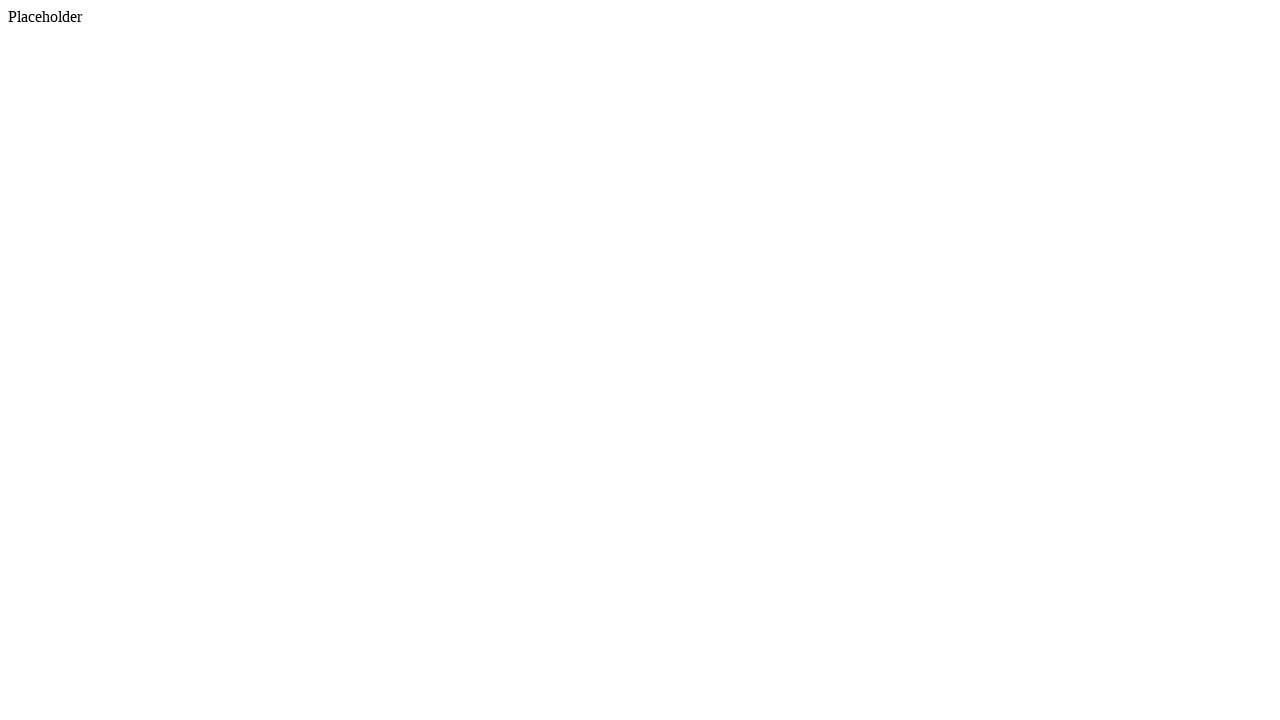

Scrolled page by 5216 pixels to bring footer into view
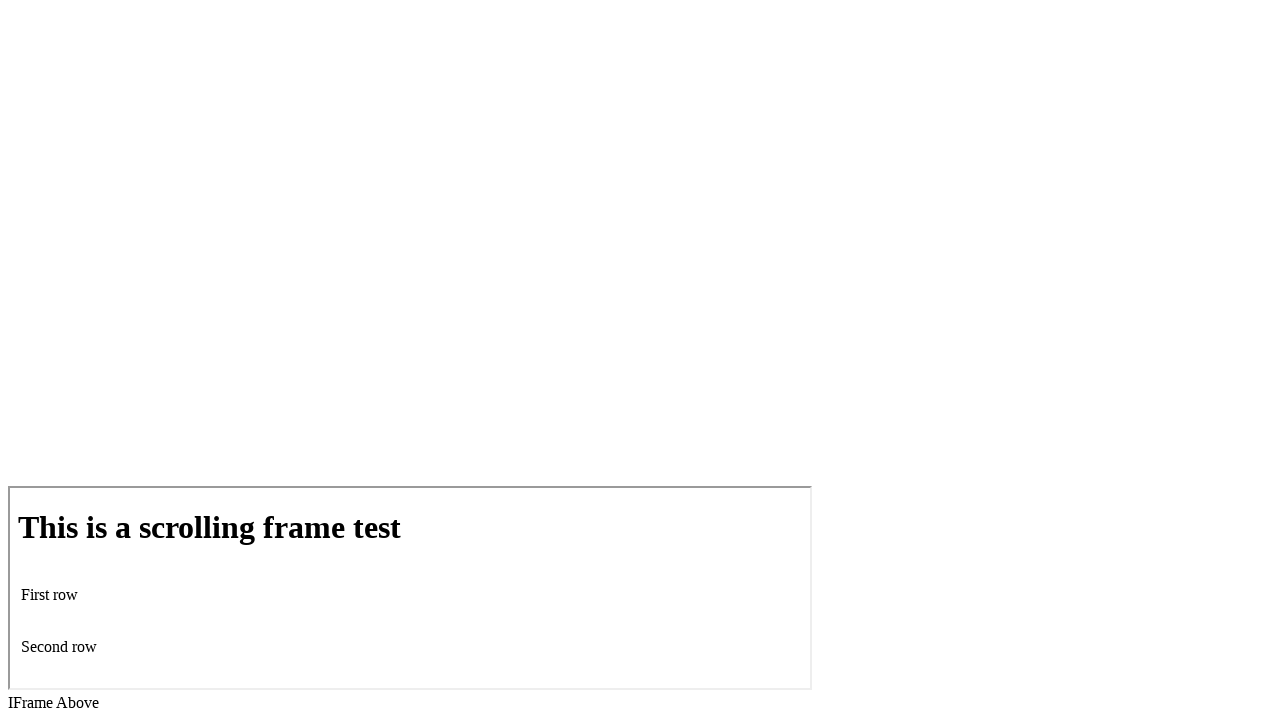

Waited 2 seconds for scroll animation to complete
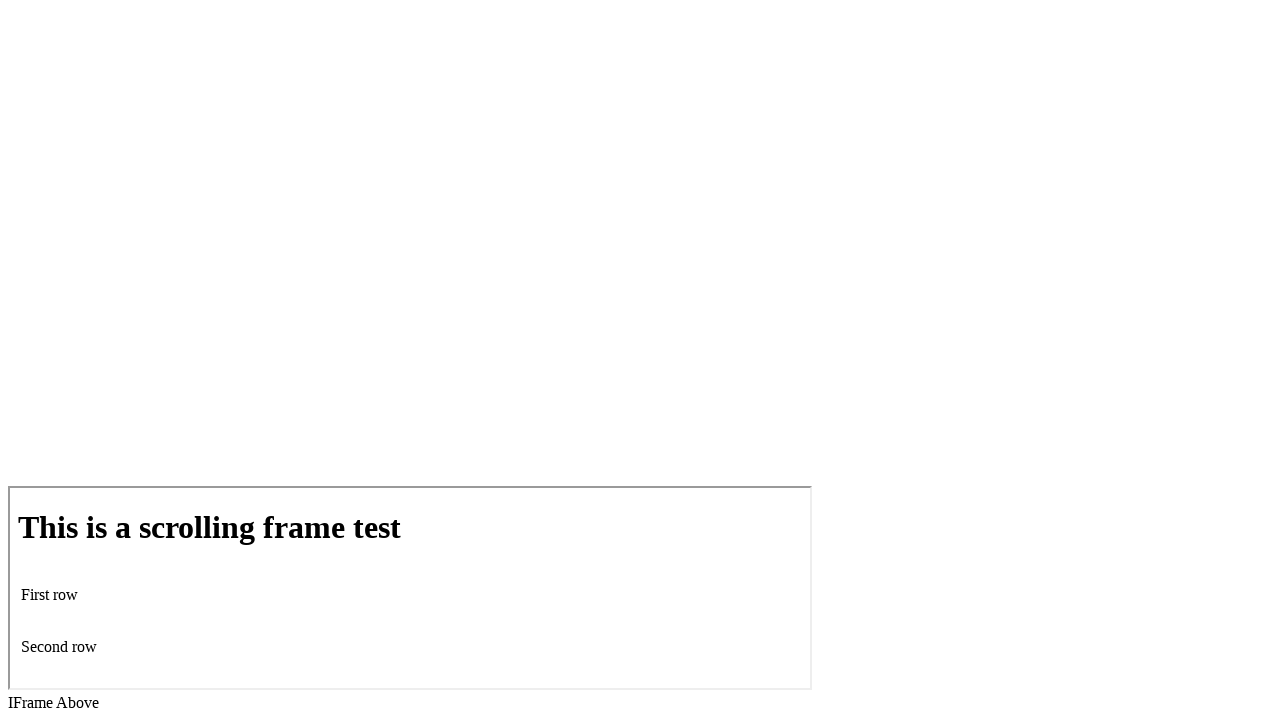

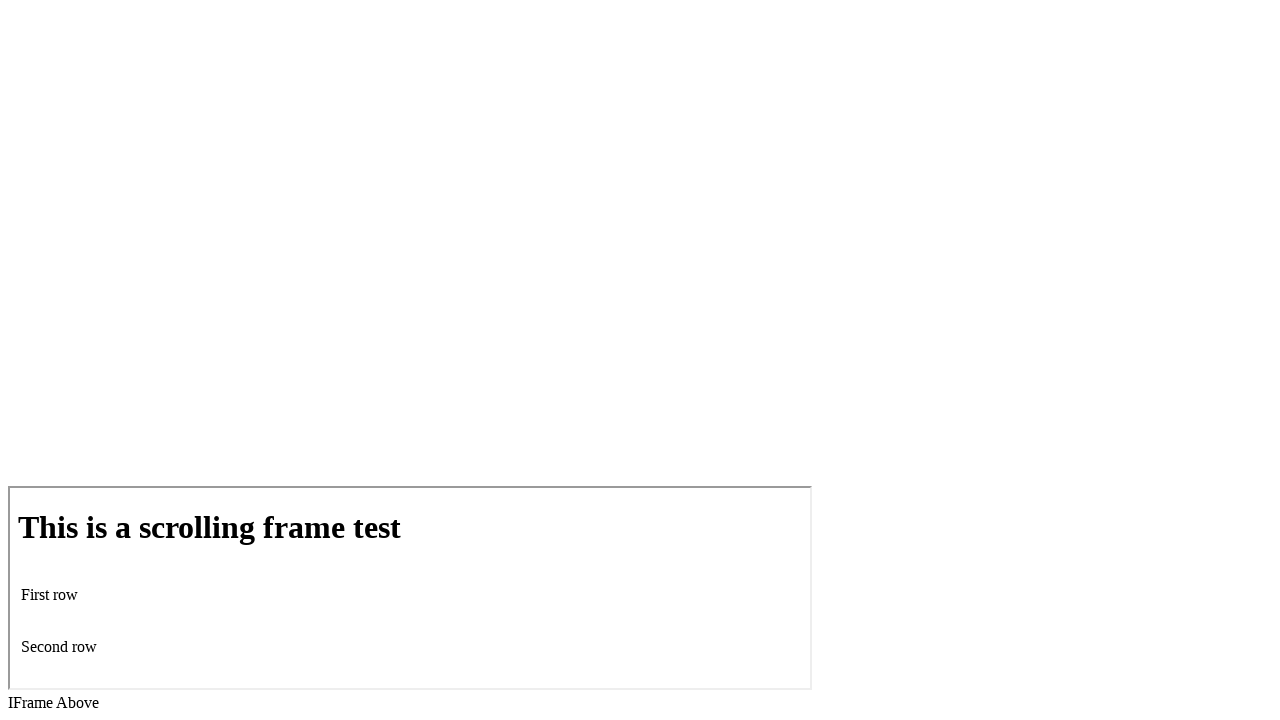